Tests clicking on a "Return Policy" link and verifies navigation by checking if the URL contains "policy"

Starting URL: https://demoapps.qspiders.com/ui/link?sublist=0

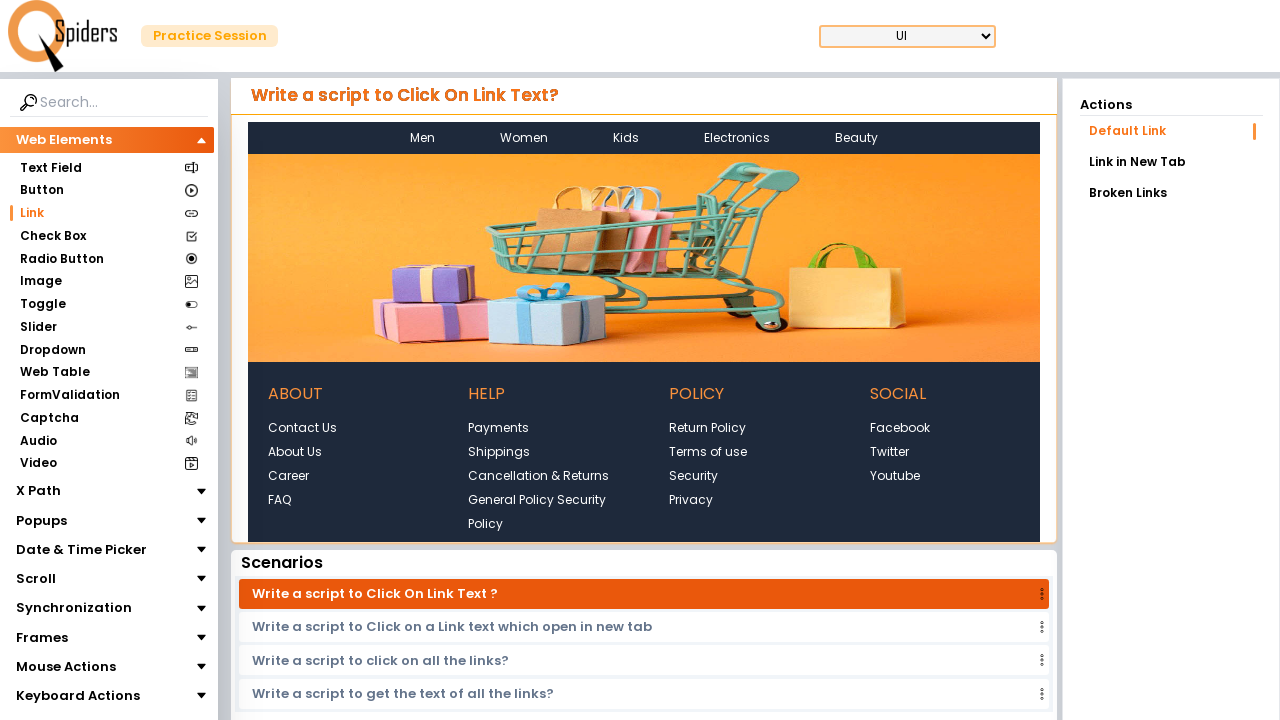

Clicked on 'Return Policy' link at (708, 428) on text=Return Policy
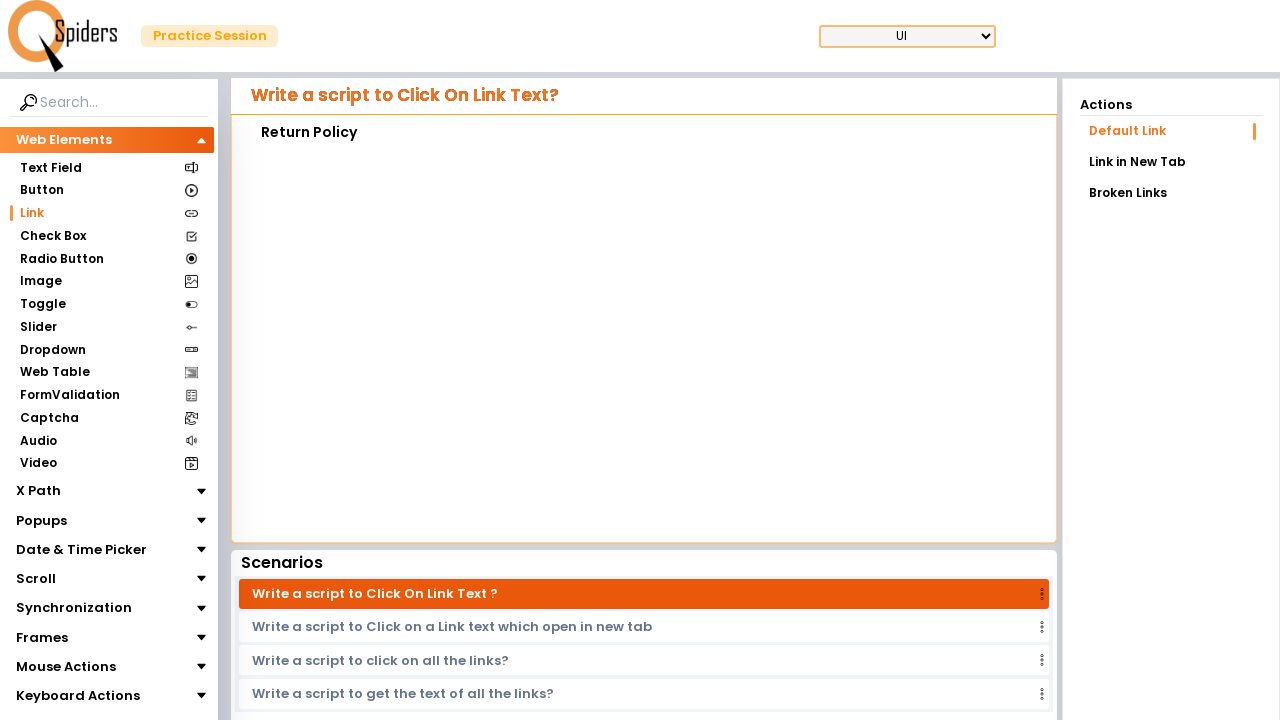

Retrieved current URL after clicking Return Policy link
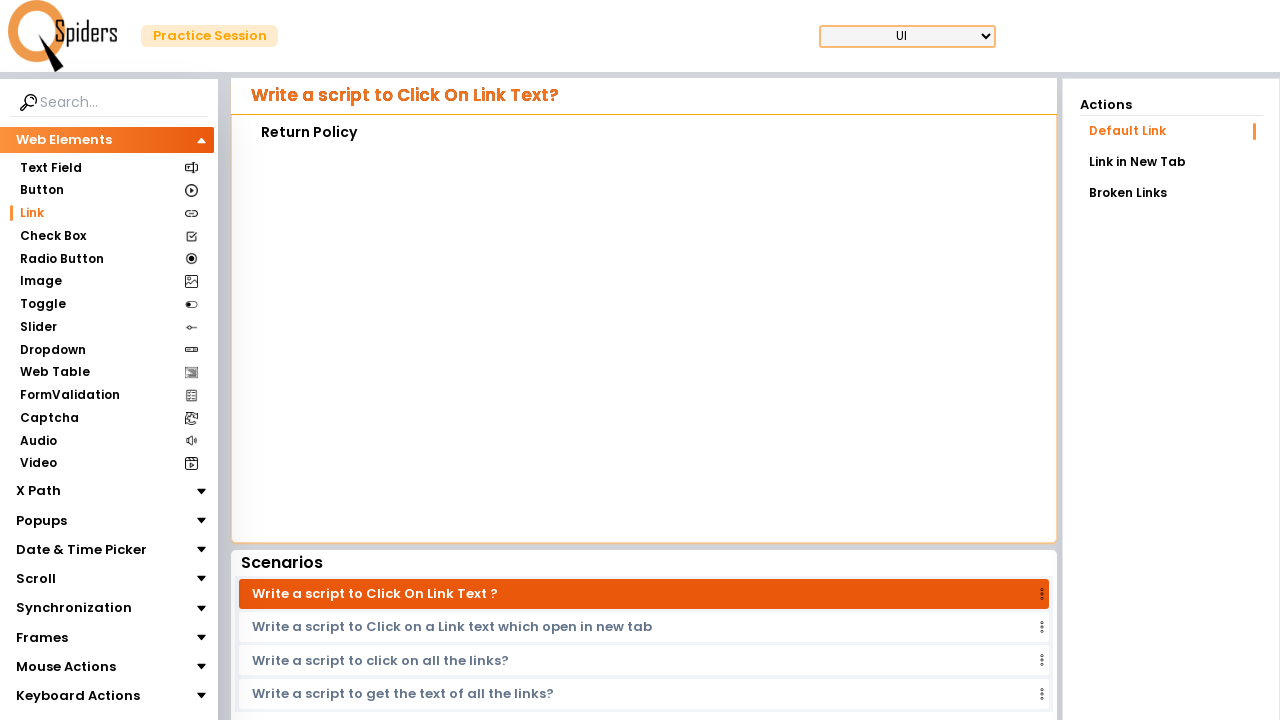

Verified that URL contains 'policy' - navigation successful
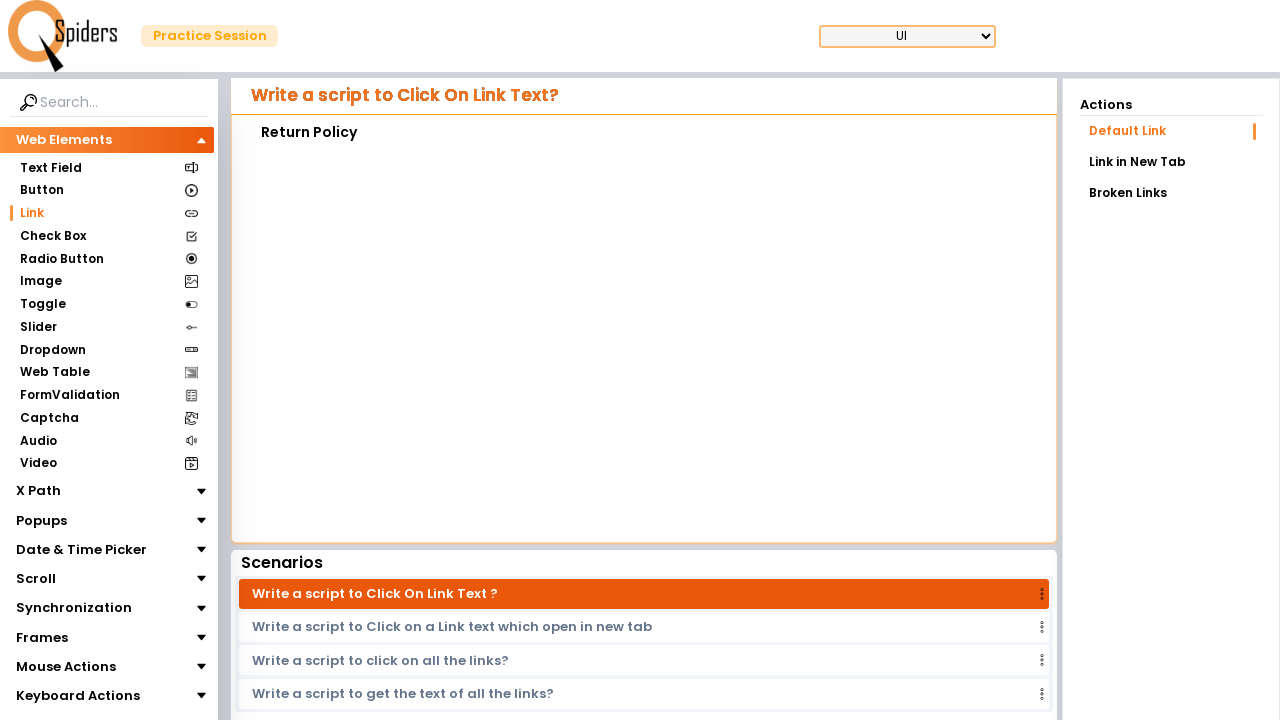

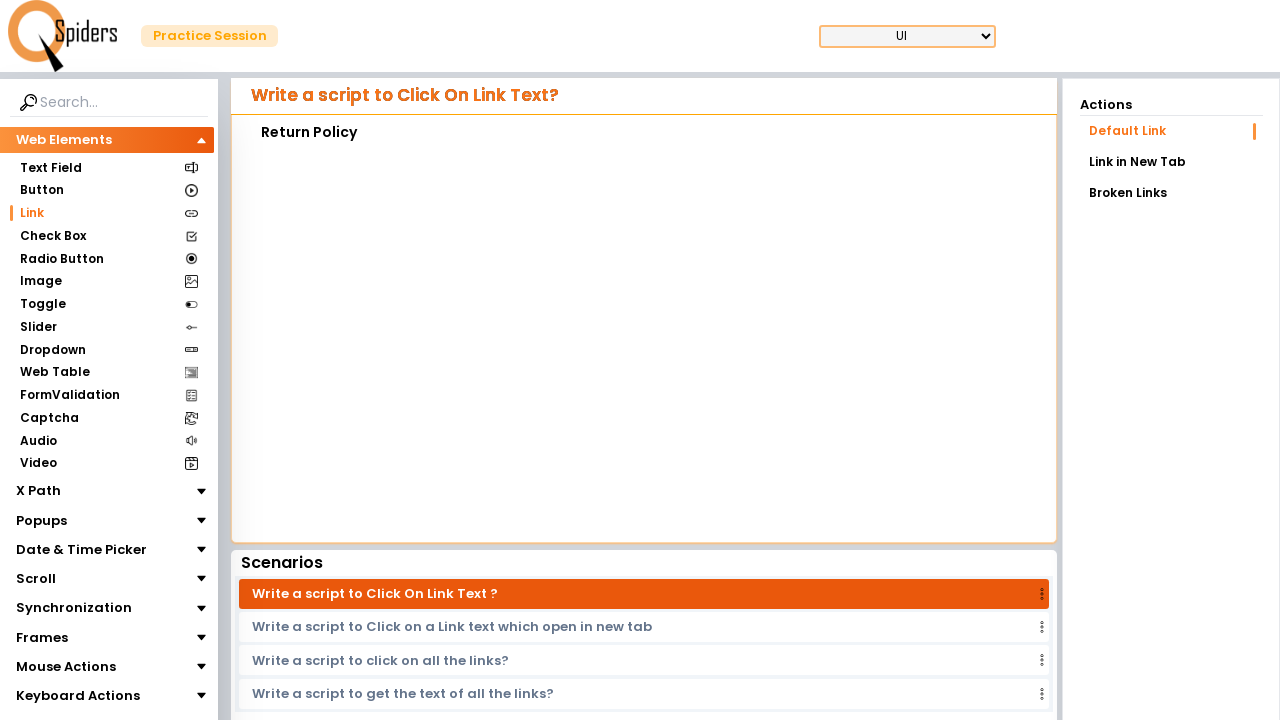